Tests handling of a prompt dialog by clicking a button that triggers a prompt, entering a name, and verifying the personalized response message

Starting URL: https://testautomationpractice.blogspot.com/

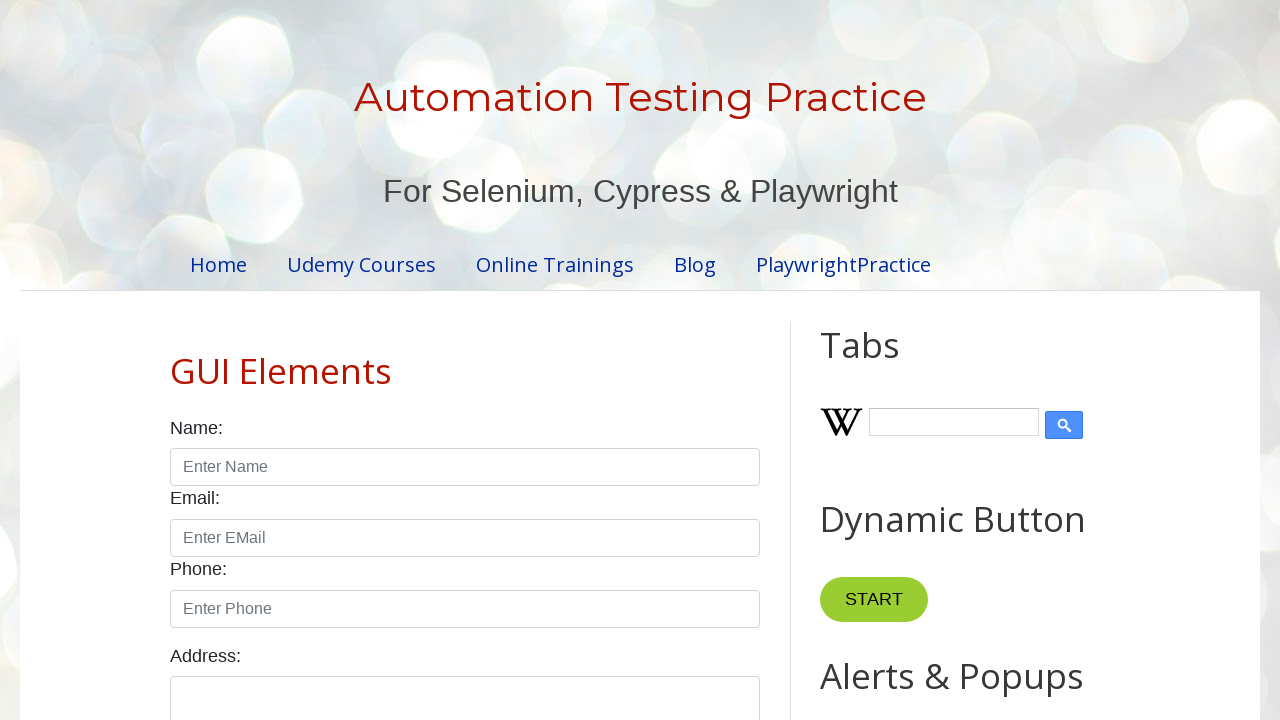

Set up dialog handler to accept prompt with 'John'
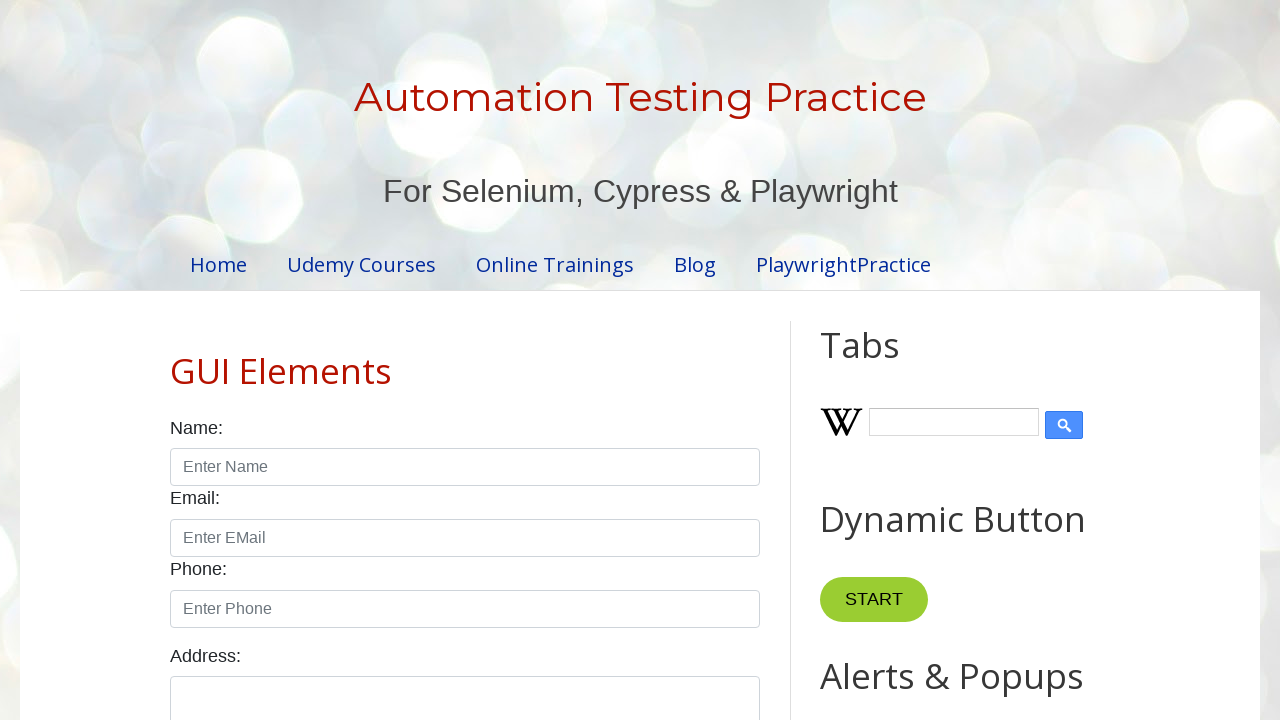

Clicked prompt button to trigger dialog at (890, 360) on xpath=//button[@id="promptBtn"]
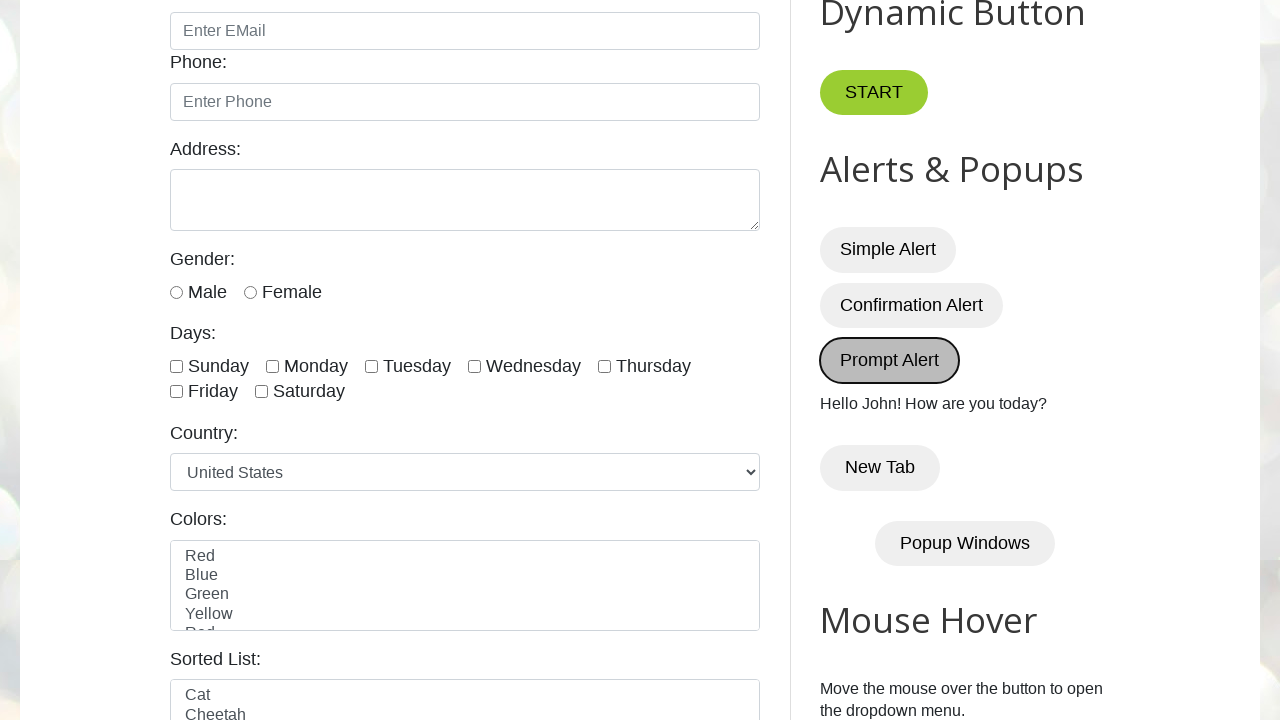

Verified personalized greeting message appeared
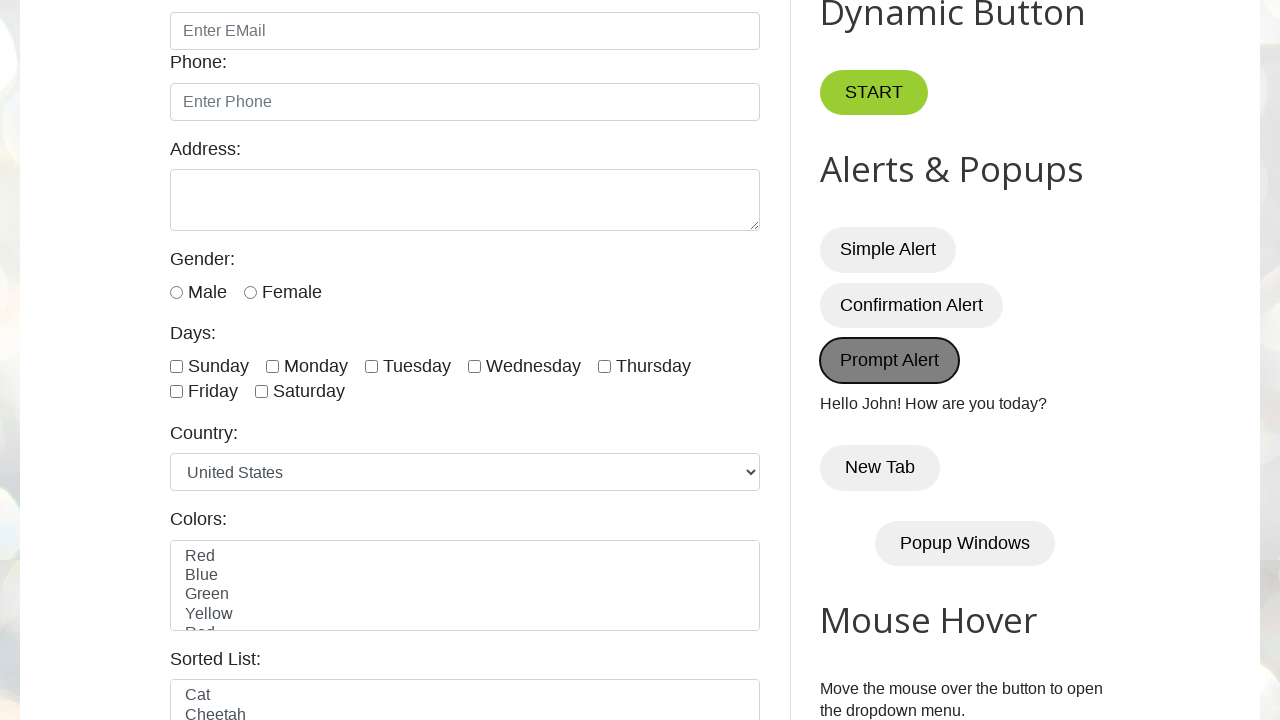

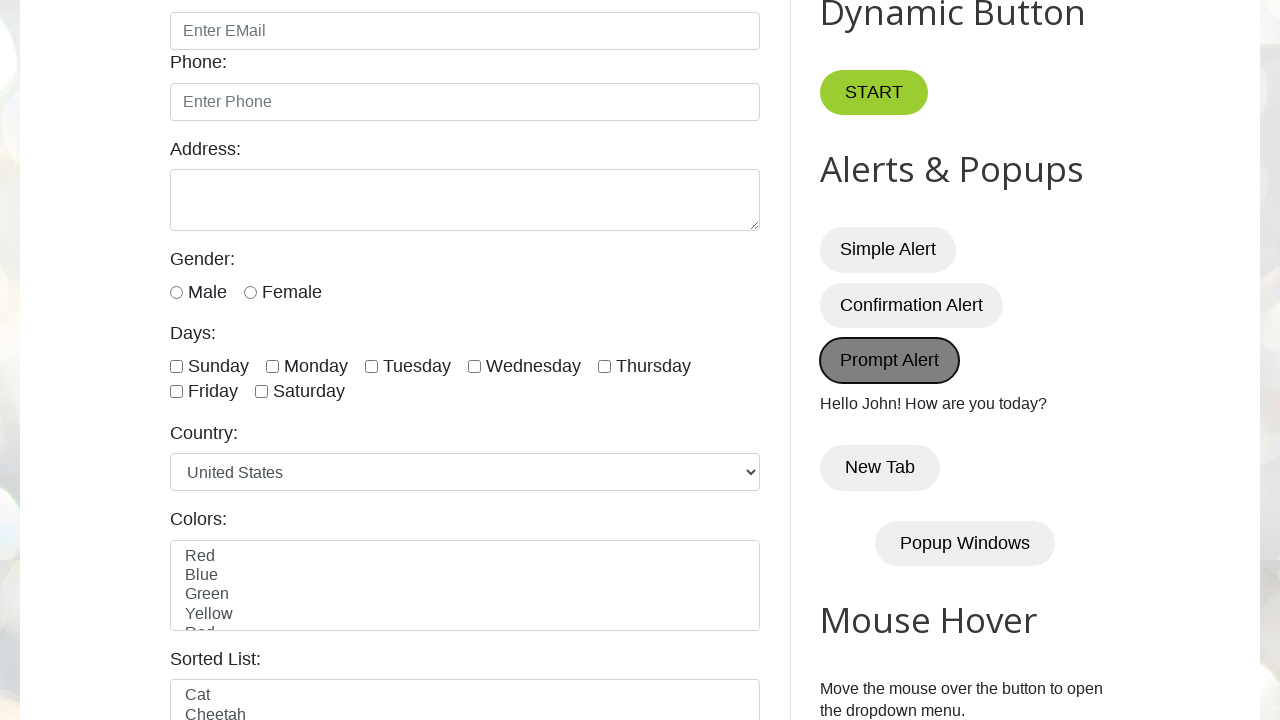